Tests A/B test opt-out functionality by first verifying the page shows an A/B test variant, then adding an Optimizely opt-out cookie, refreshing, and confirming the page shows "No A/B Test".

Starting URL: http://the-internet.herokuapp.com/abtest

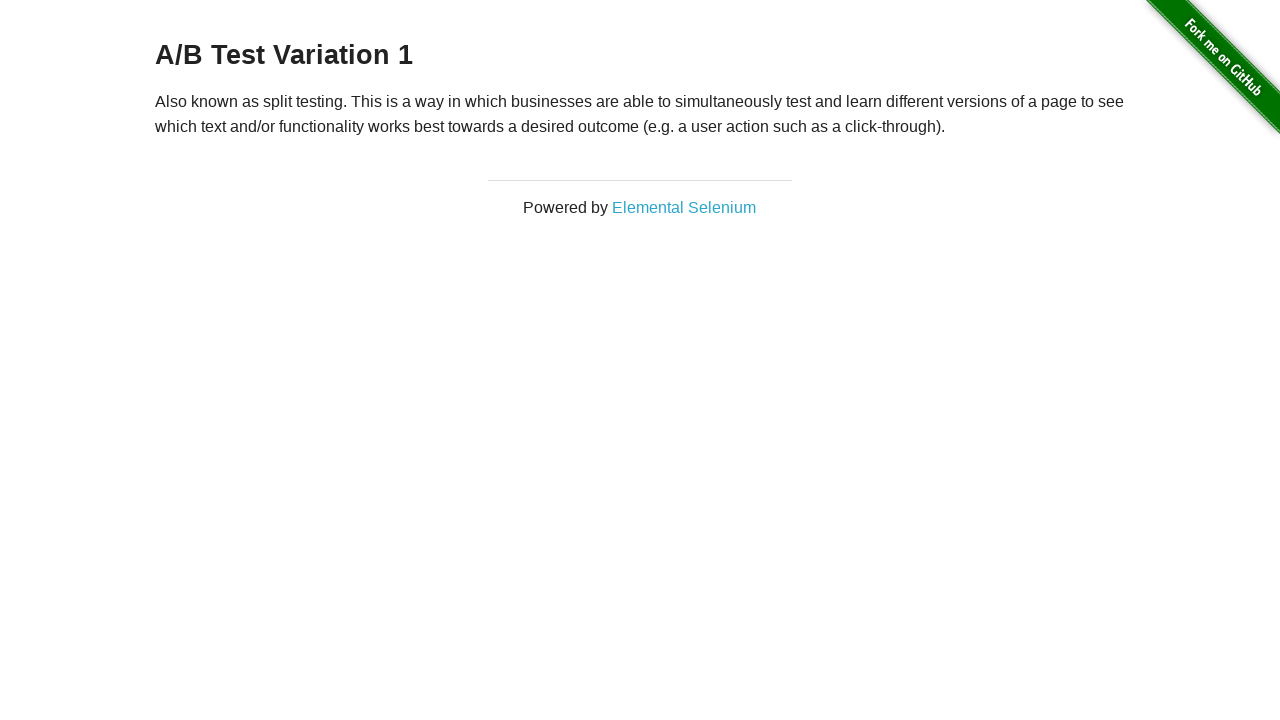

Retrieved heading text to verify A/B test variant is displayed
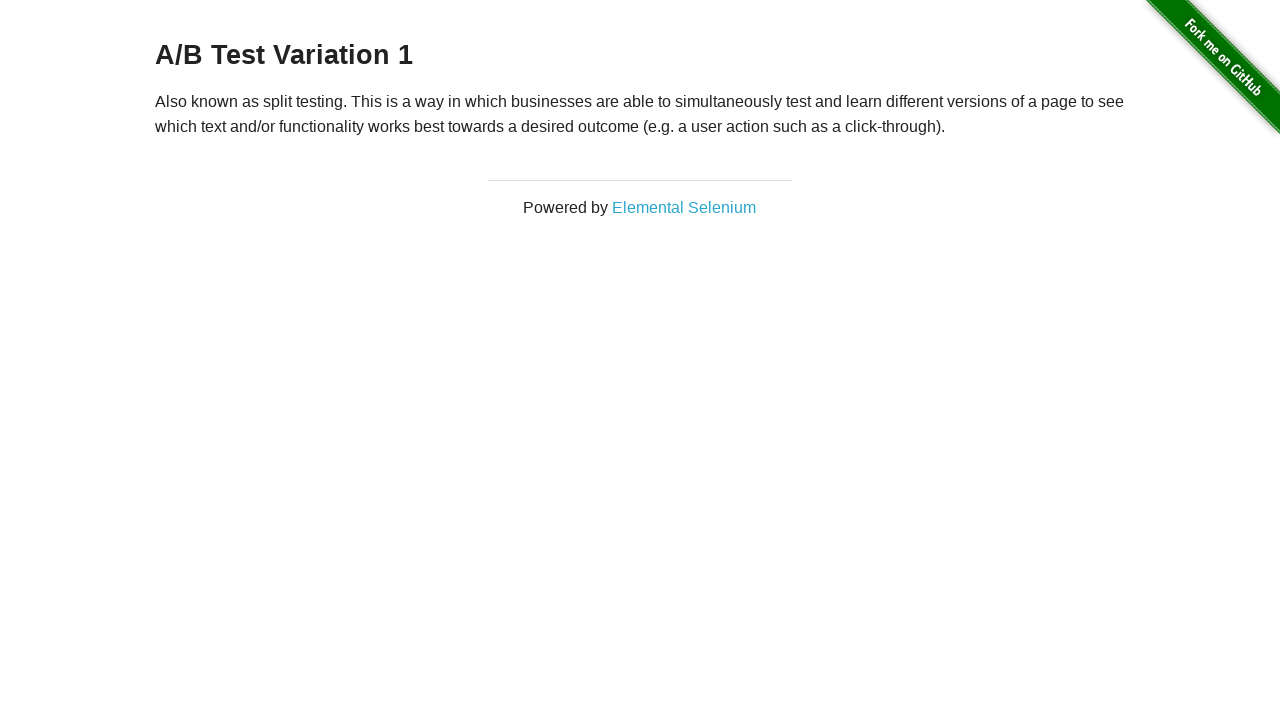

Confirmed page shows A/B test variant (Variation 1 or Control)
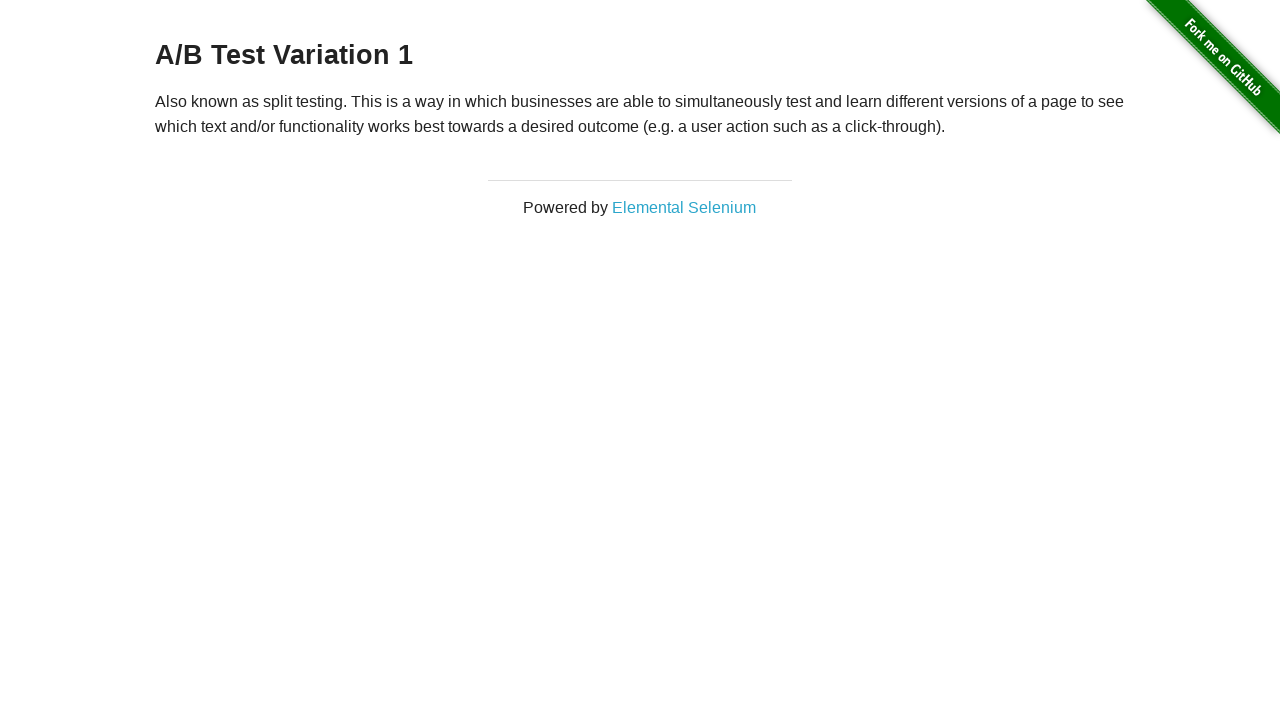

Added Optimizely opt-out cookie to context
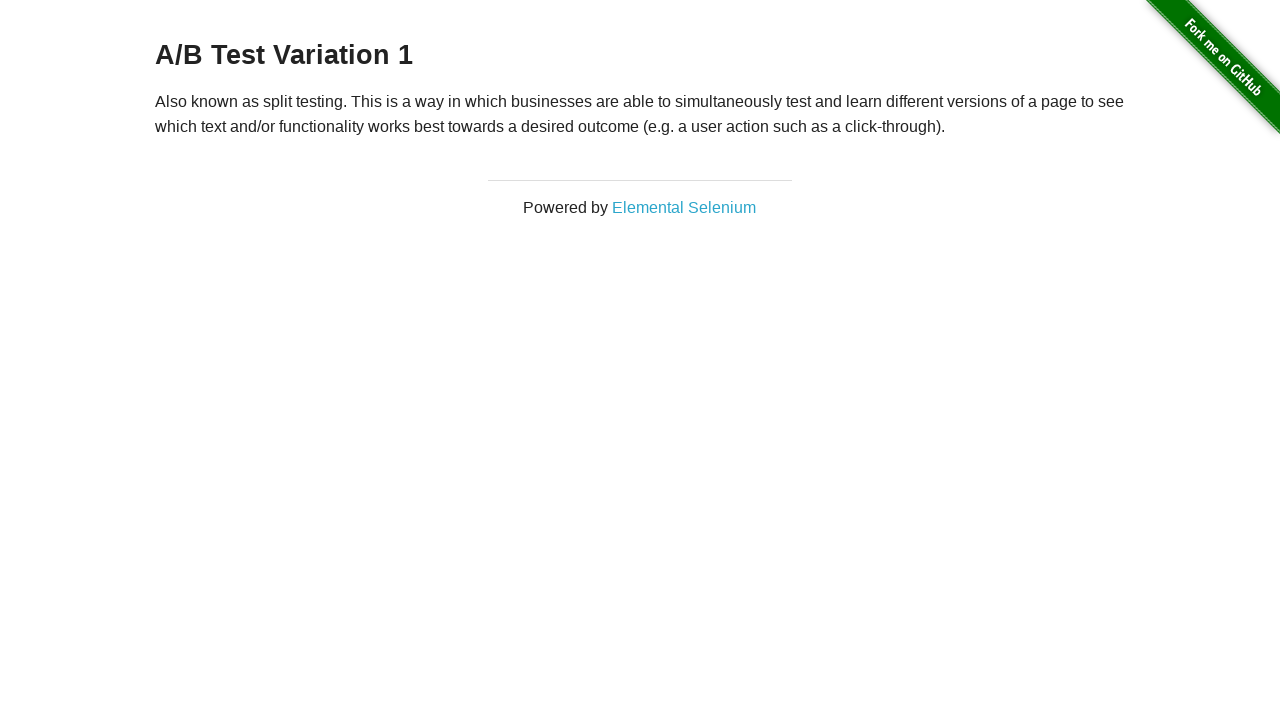

Refreshed page to apply opt-out cookie
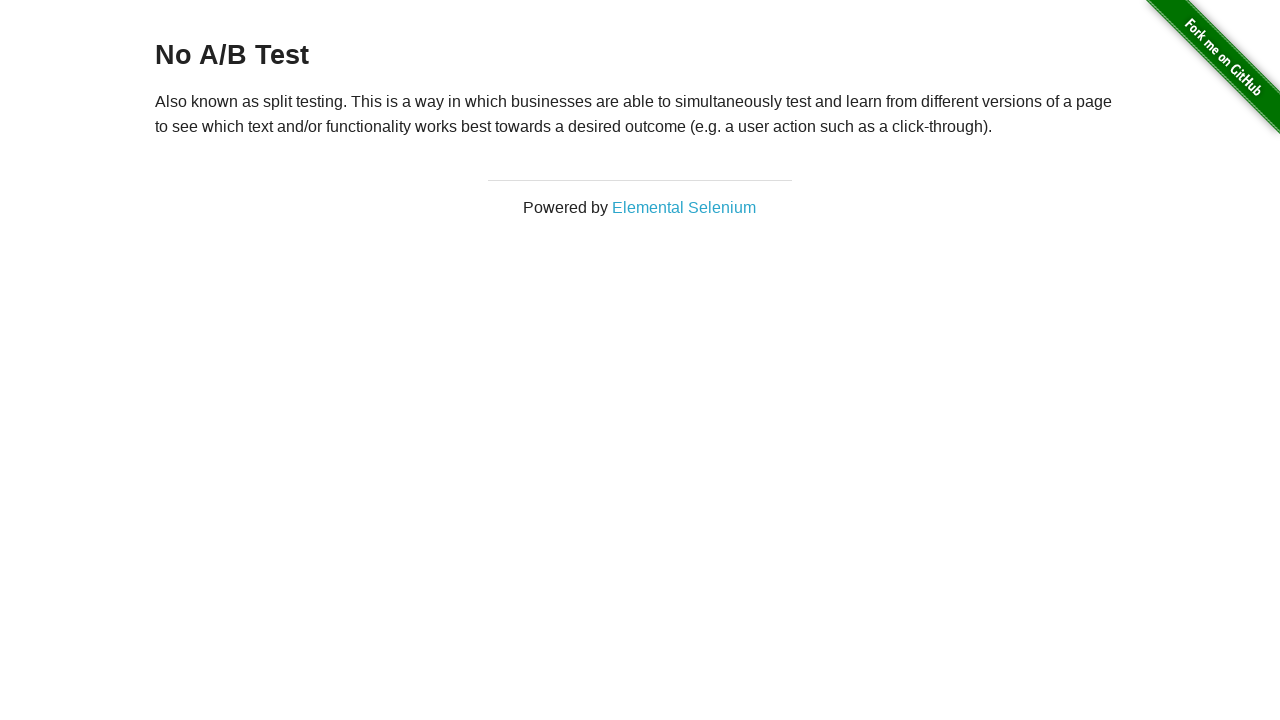

Retrieved heading text after page refresh
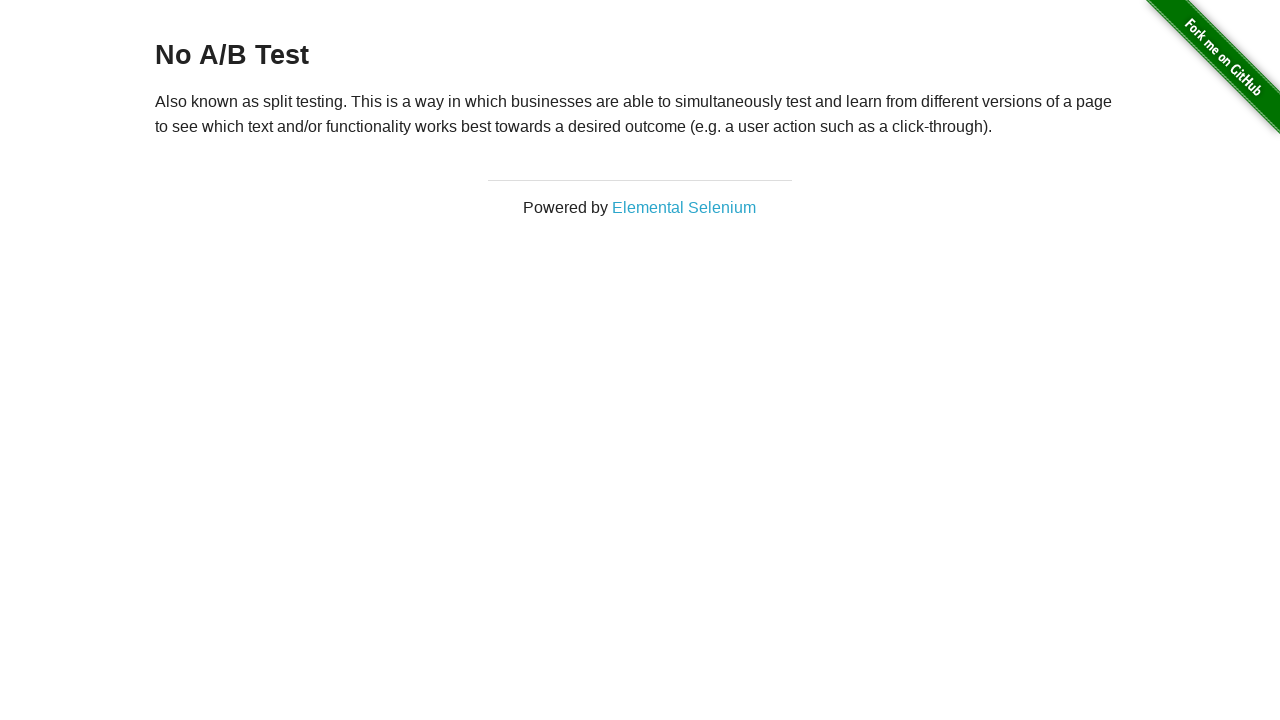

Confirmed page now displays 'No A/B Test' after opt-out
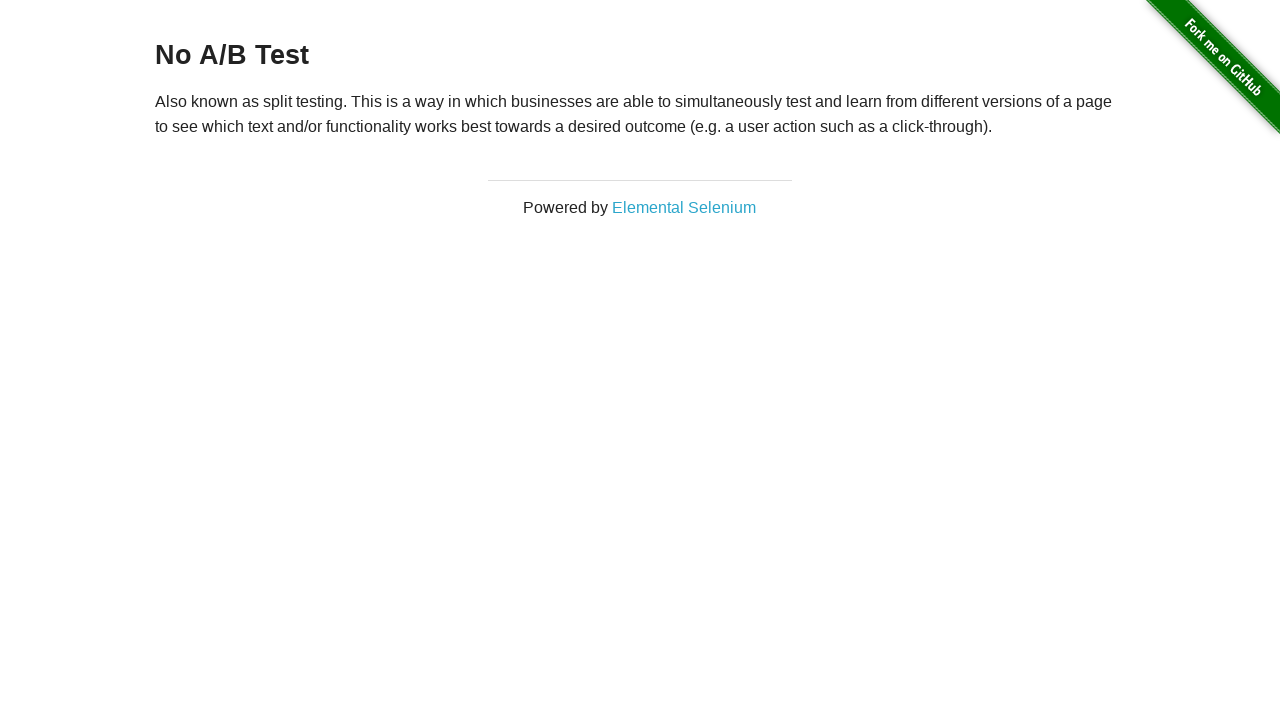

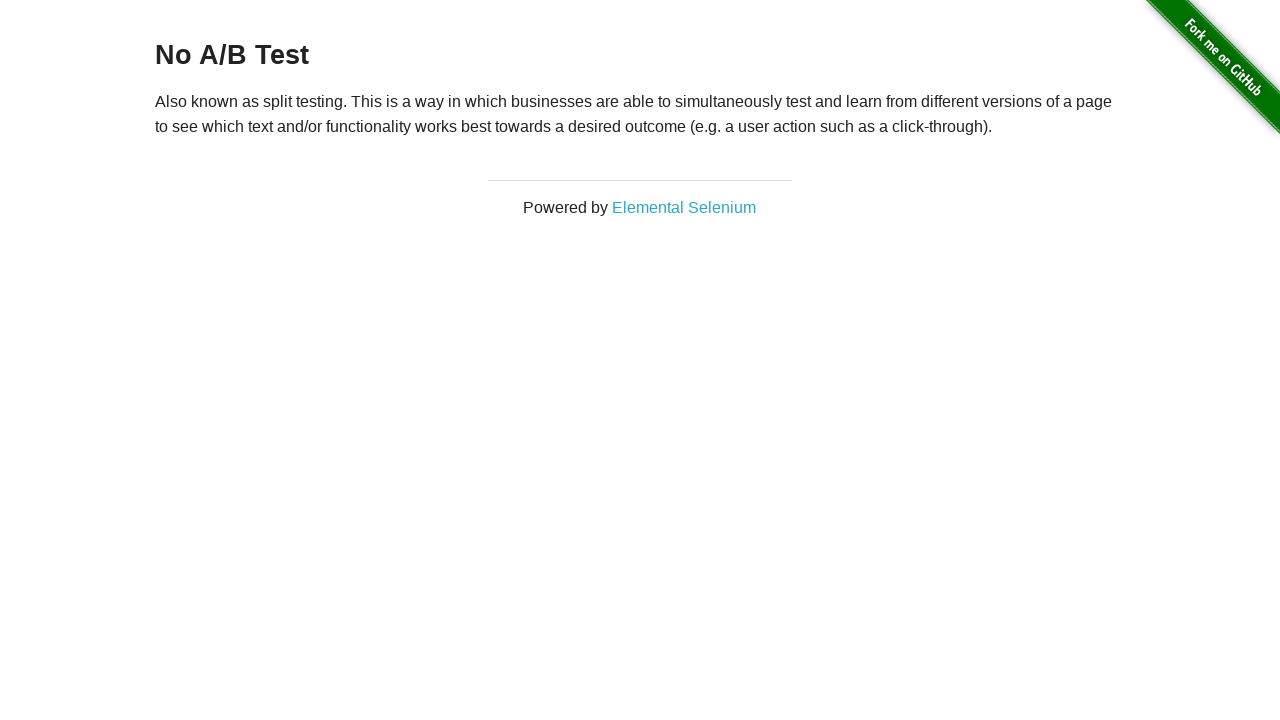